Tests alert handling by triggering a timed alert and accepting it after it appears

Starting URL: https://demoqa.com/alerts

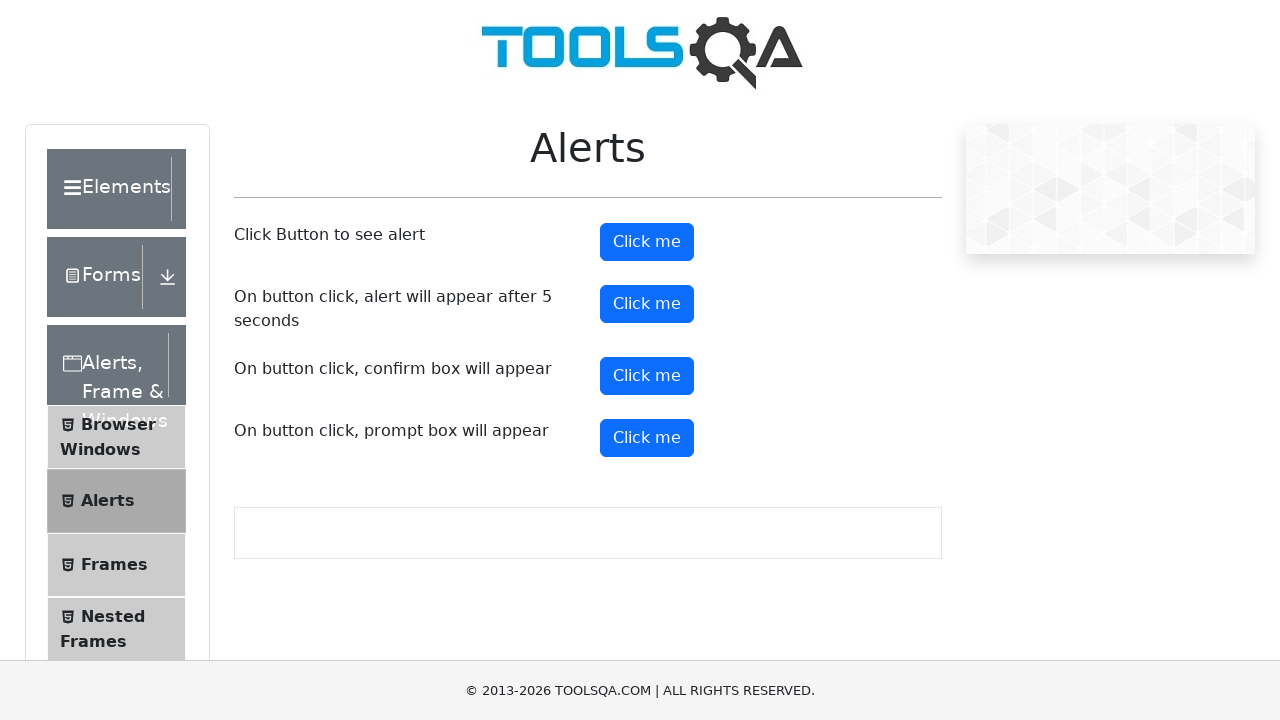

Clicked timer alert button to trigger timed alert at (647, 304) on #timerAlertButton
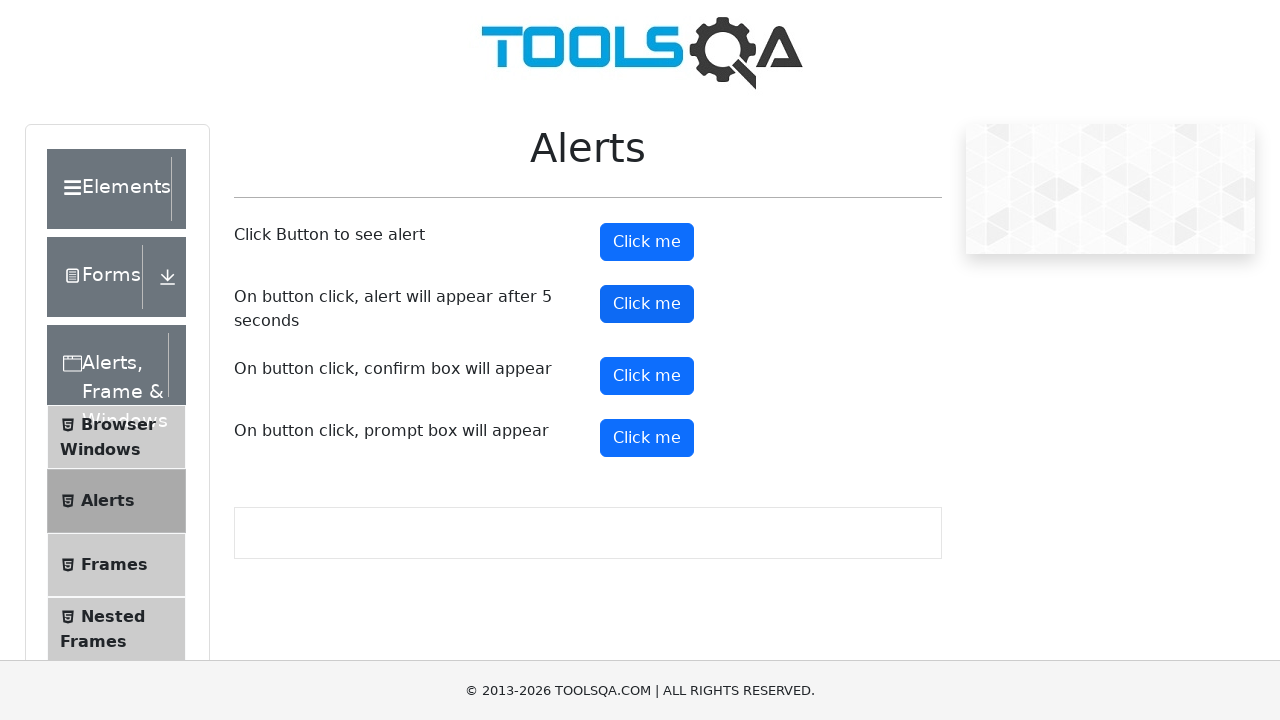

Set up dialog handler to accept alerts
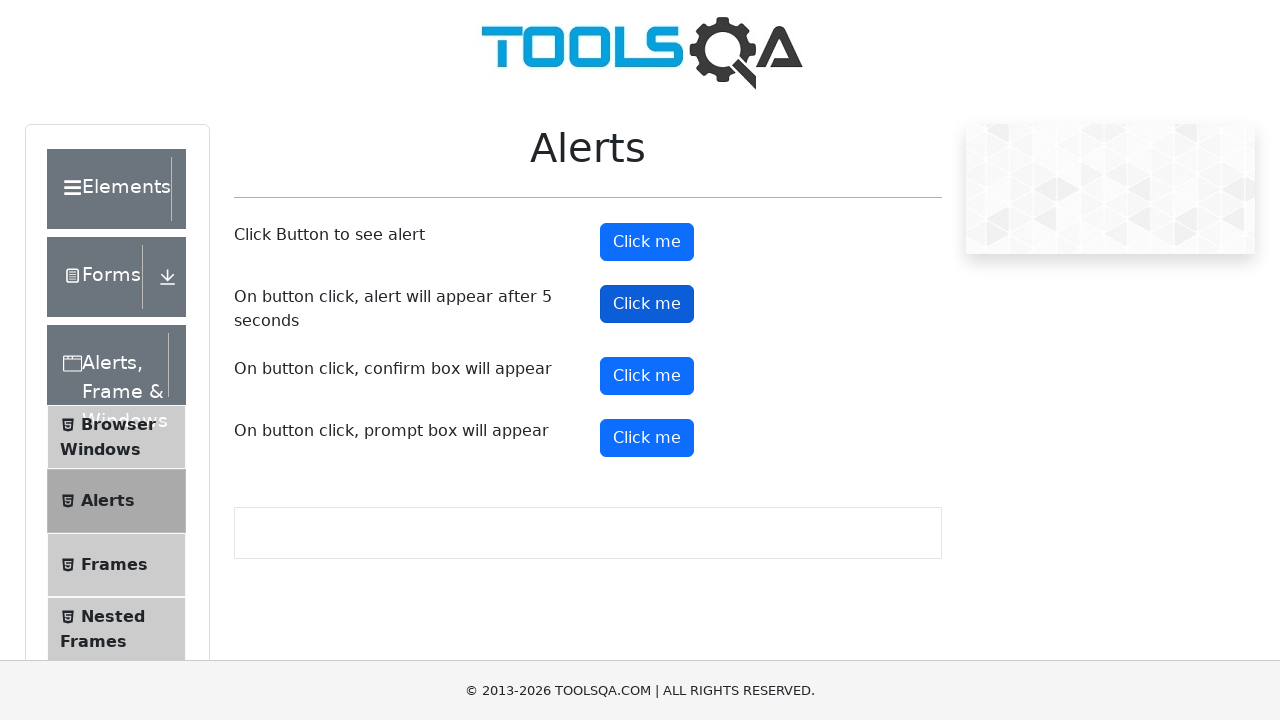

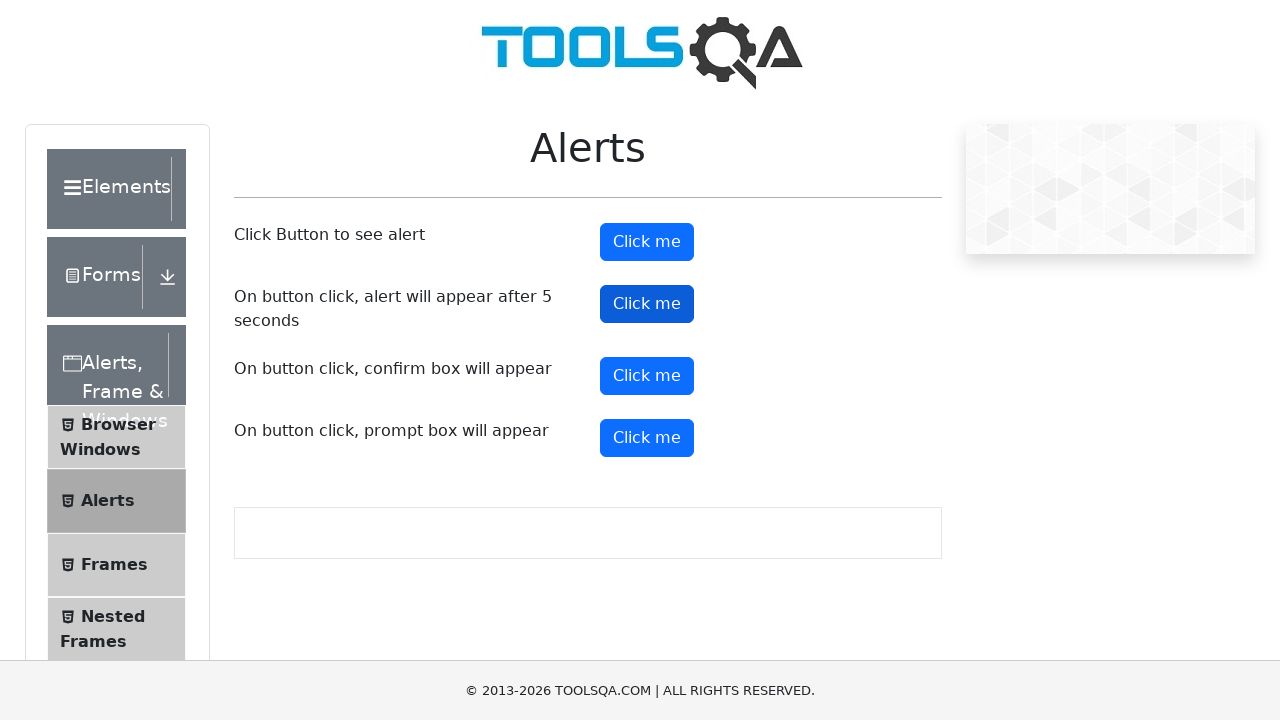